Navigates to a page with many elements and highlights a specific element by changing its border style to visually verify the locator is targeting the correct element.

Starting URL: https://the-internet.herokuapp.com/large

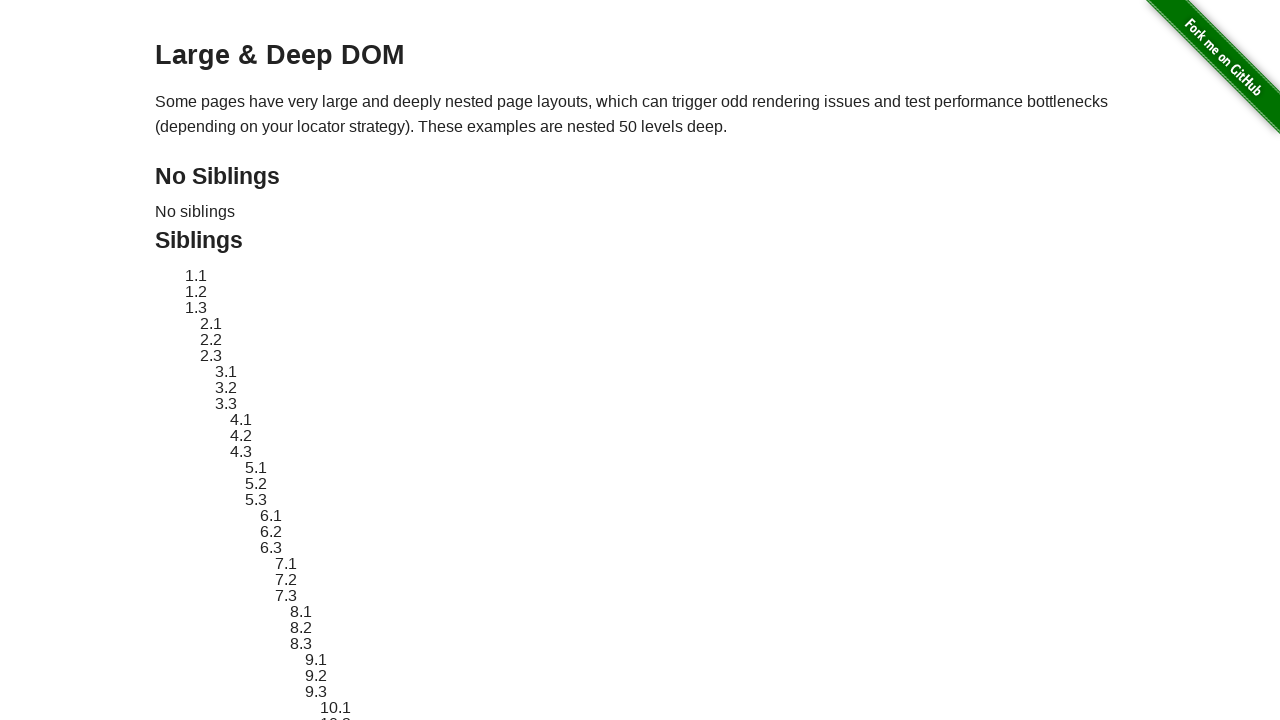

Navigated to the large elements page
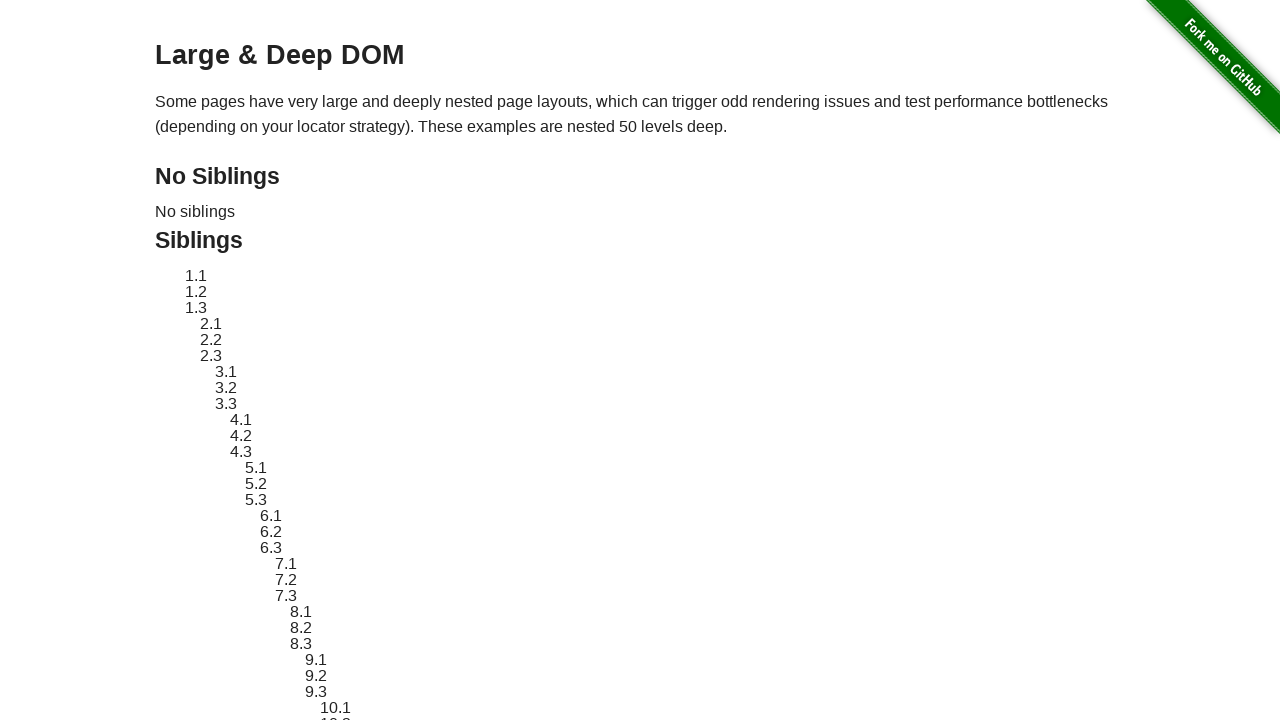

Located target element #sibling-2.3
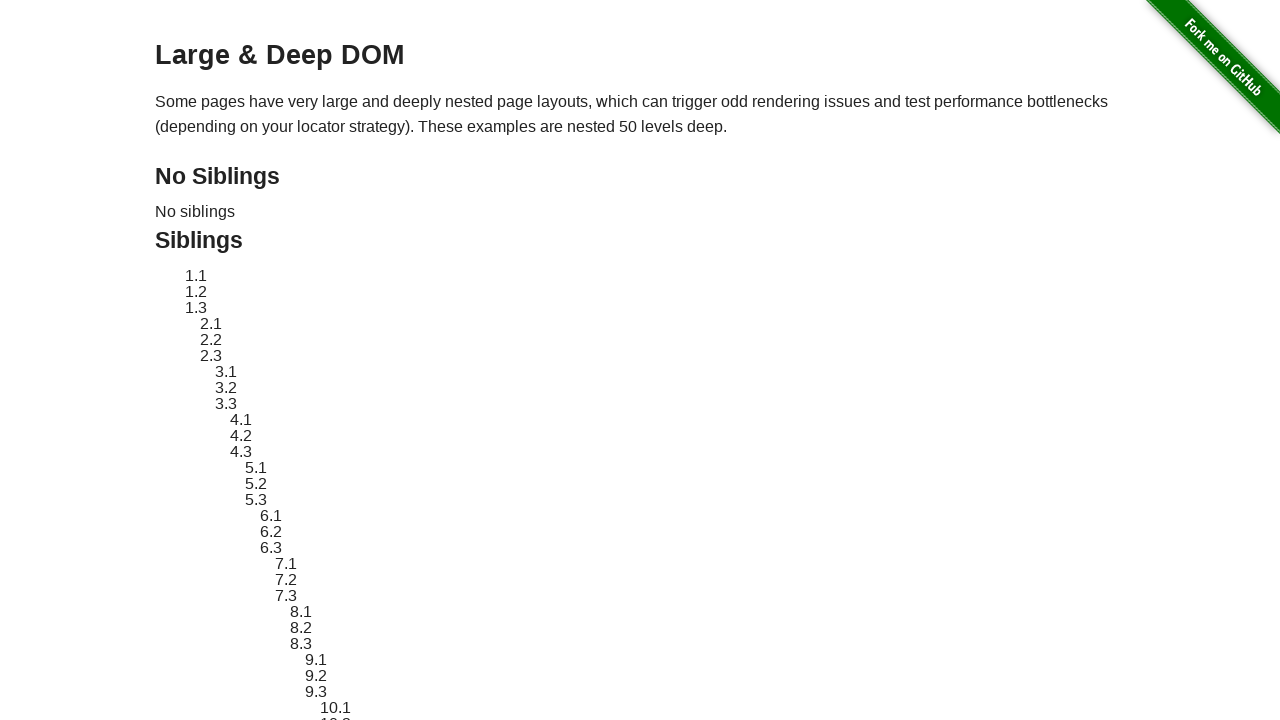

Retrieved original style attribute
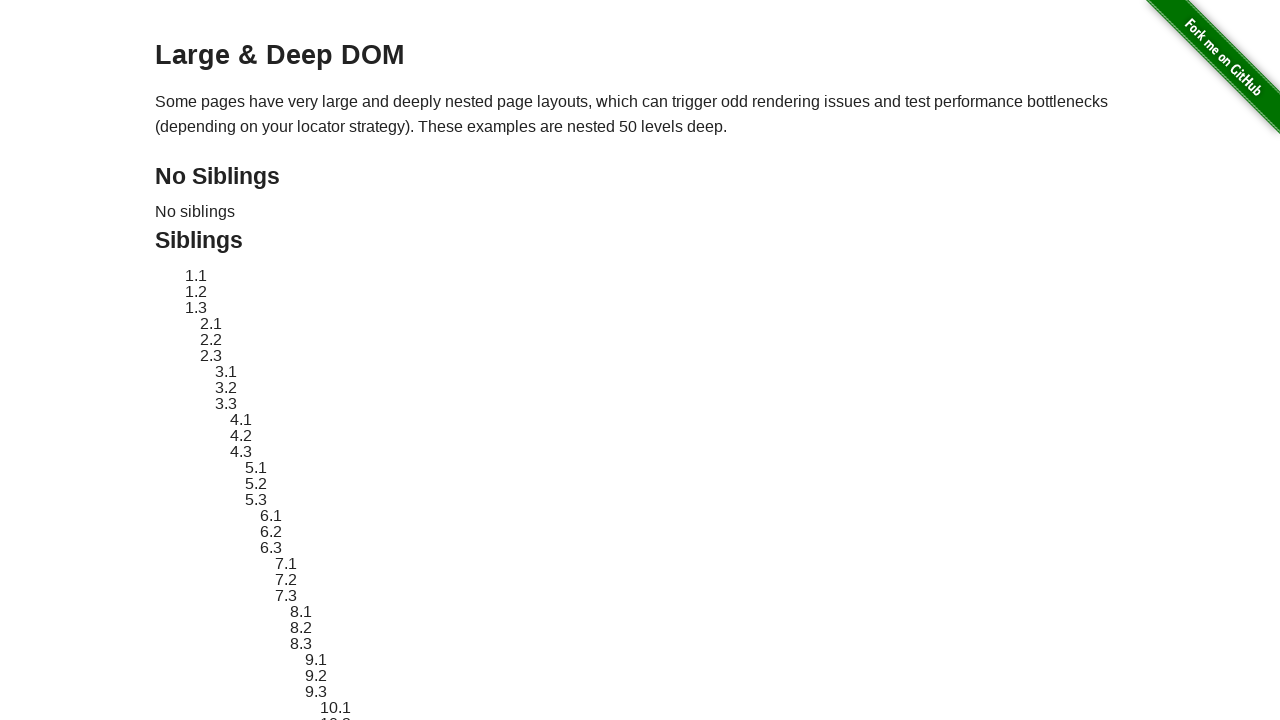

Applied red dashed border to highlight target element
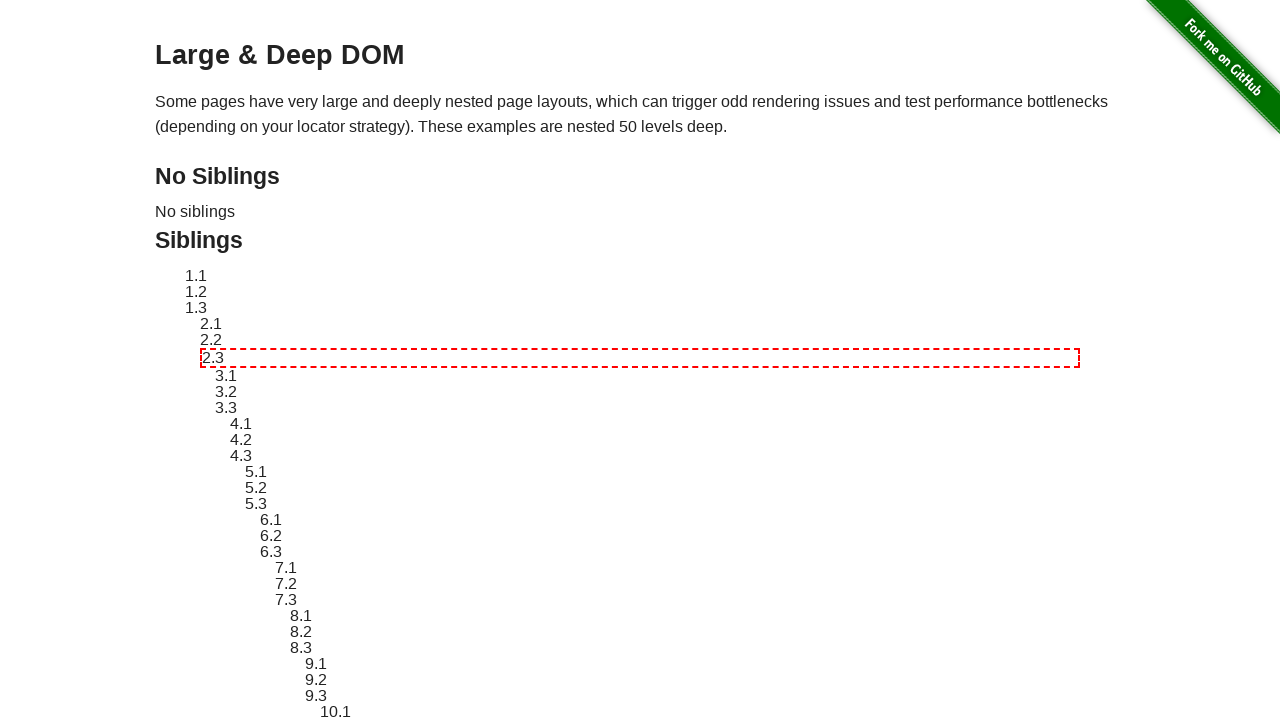

Waited 2 seconds to visually verify the highlighted element
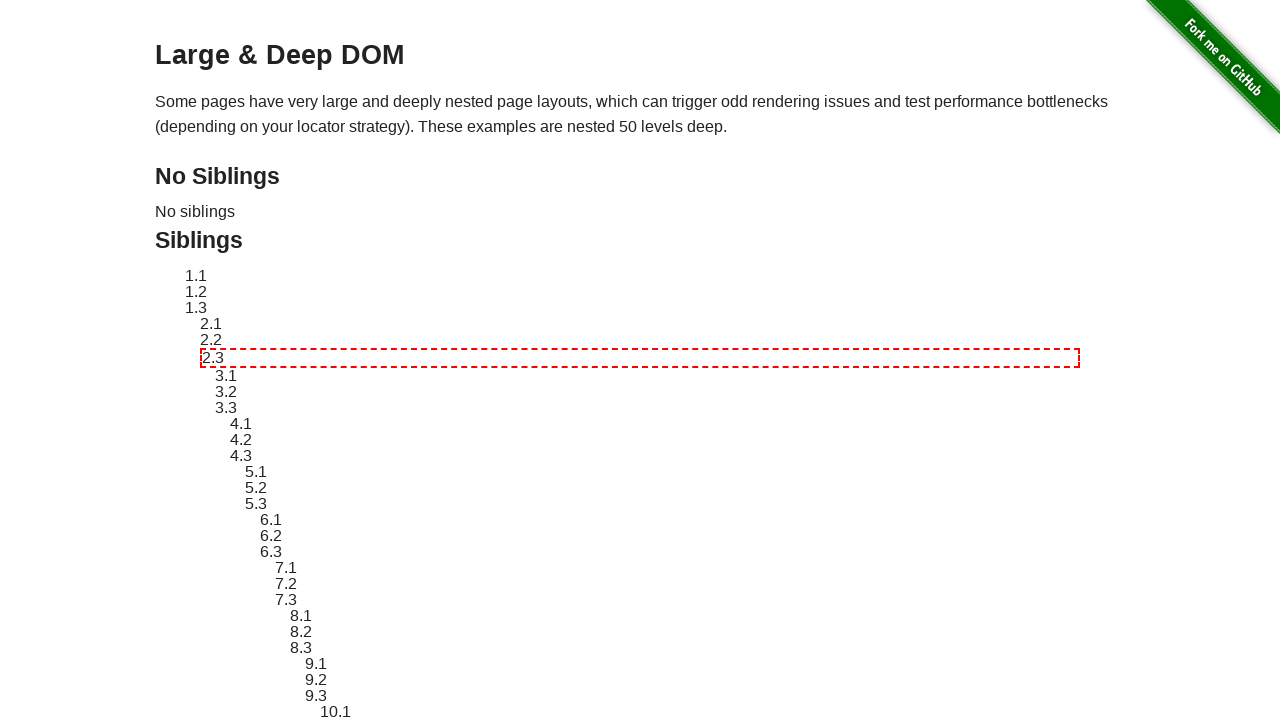

Reverted element style to original
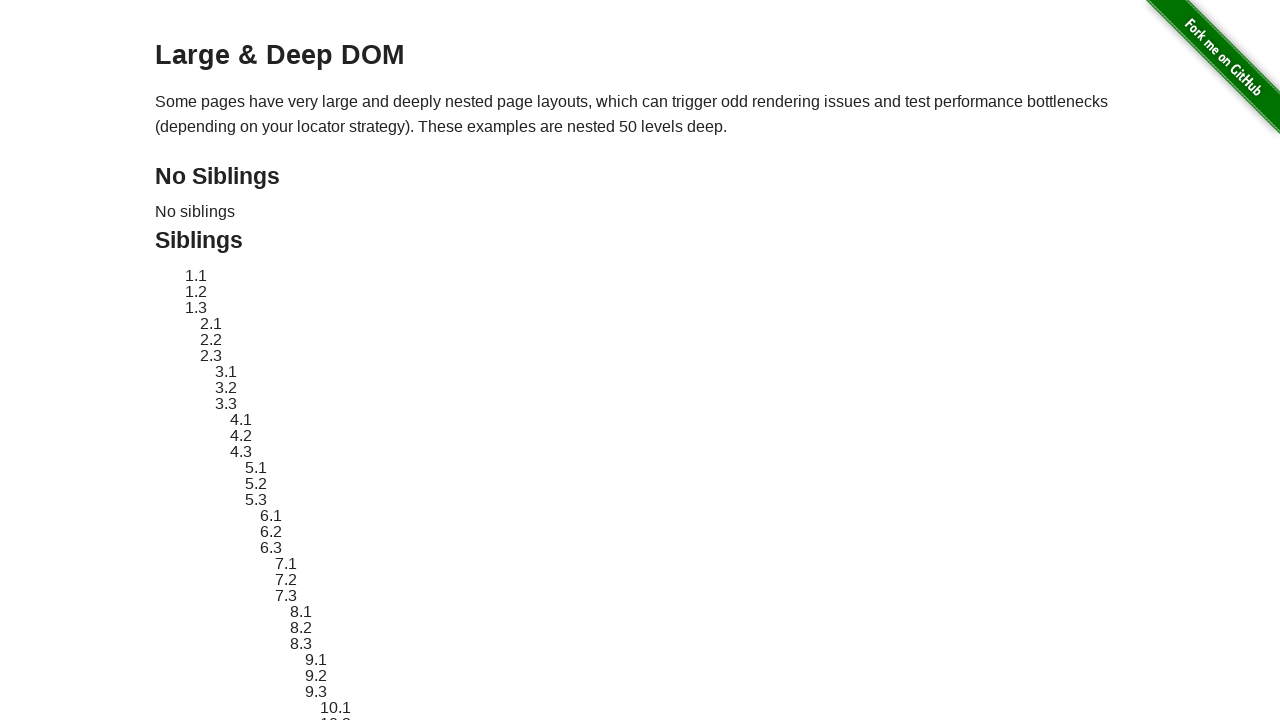

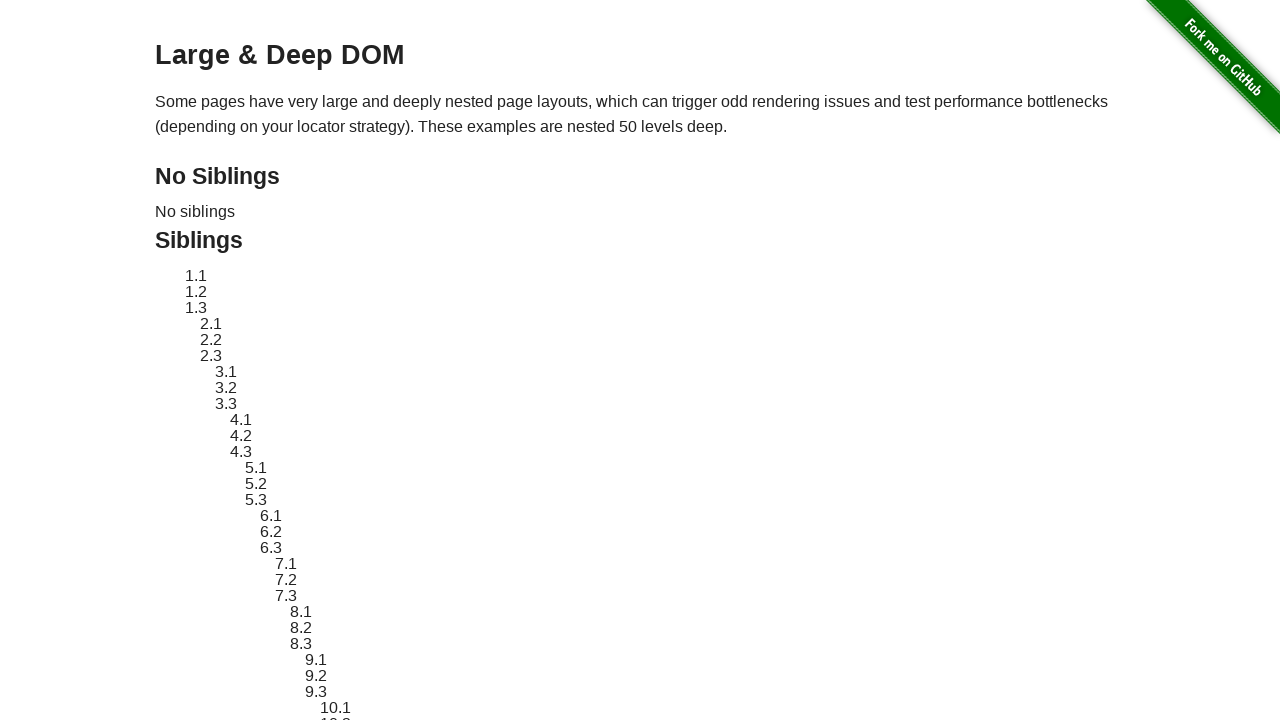